Tests the create new place form by clicking the create button in navigation, filling in the name field, and selecting category options from dropdown menus.

Starting URL: http://www.navigator.ba

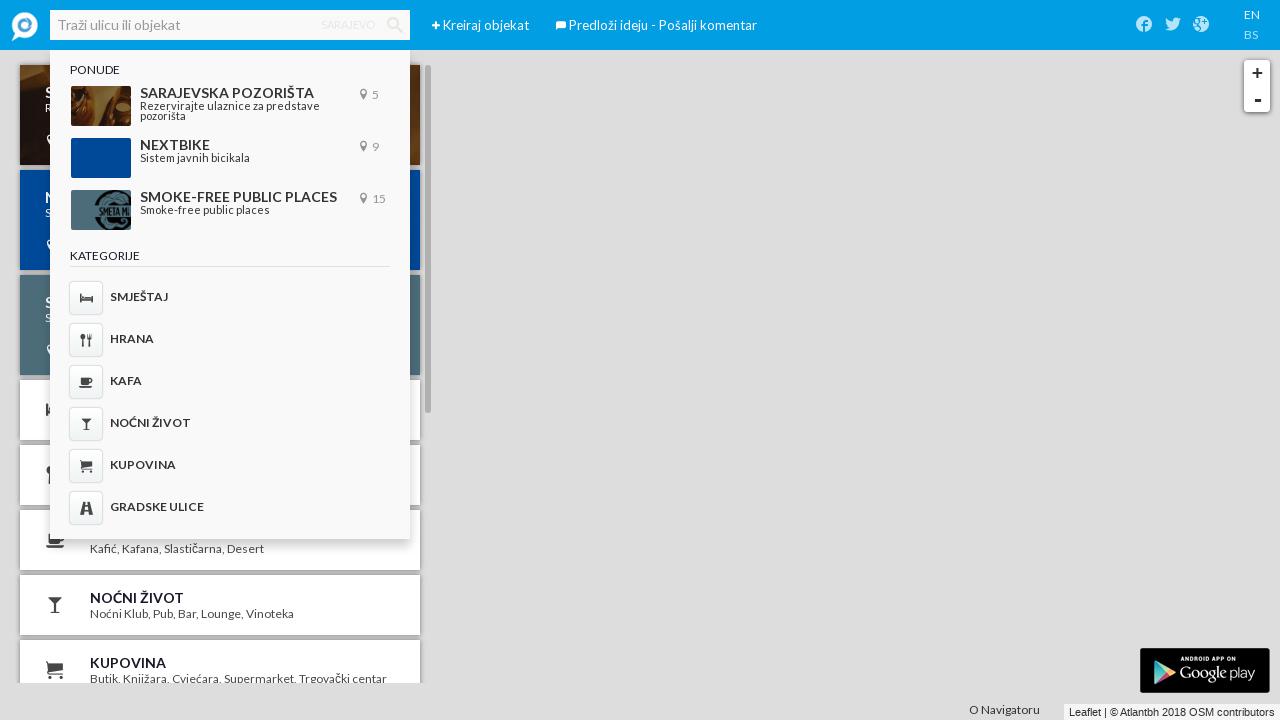

Clicked Create button in navigation at (436, 26) on xpath=//ul[contains(@class, 'navigation')]/li[1]/a
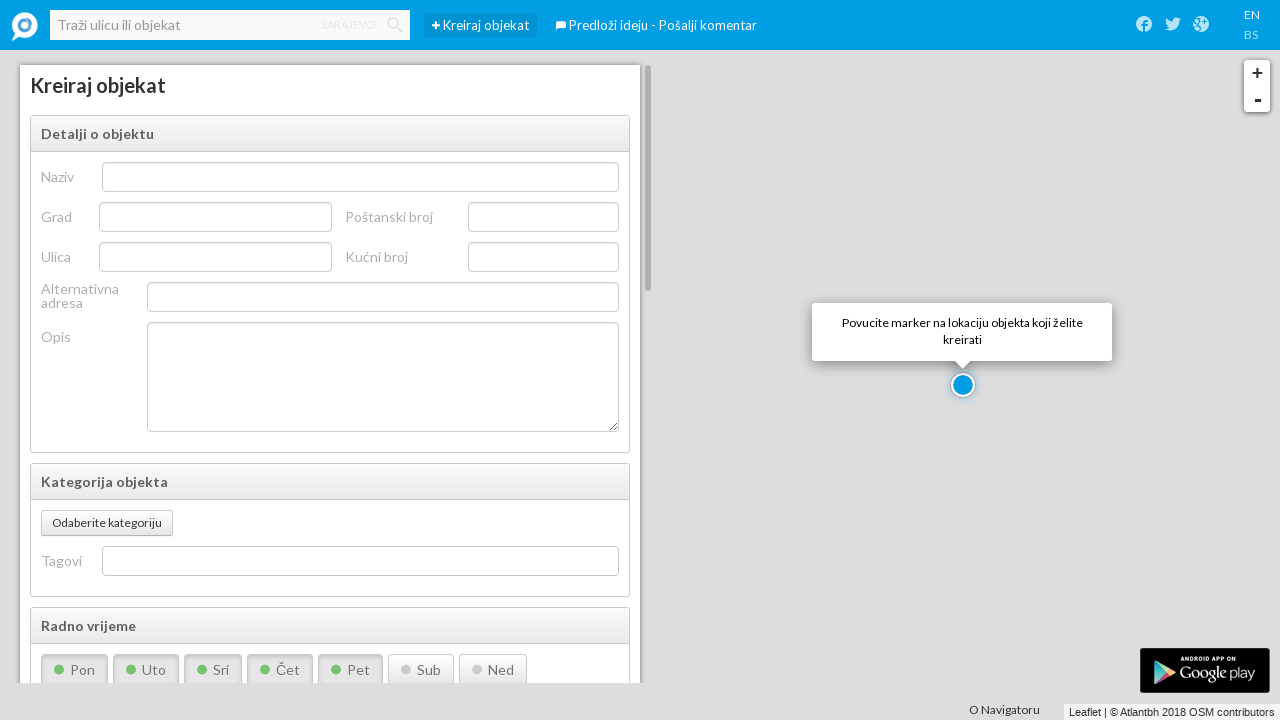

Filled in place name field with 'Test Location Name' on #poi_name
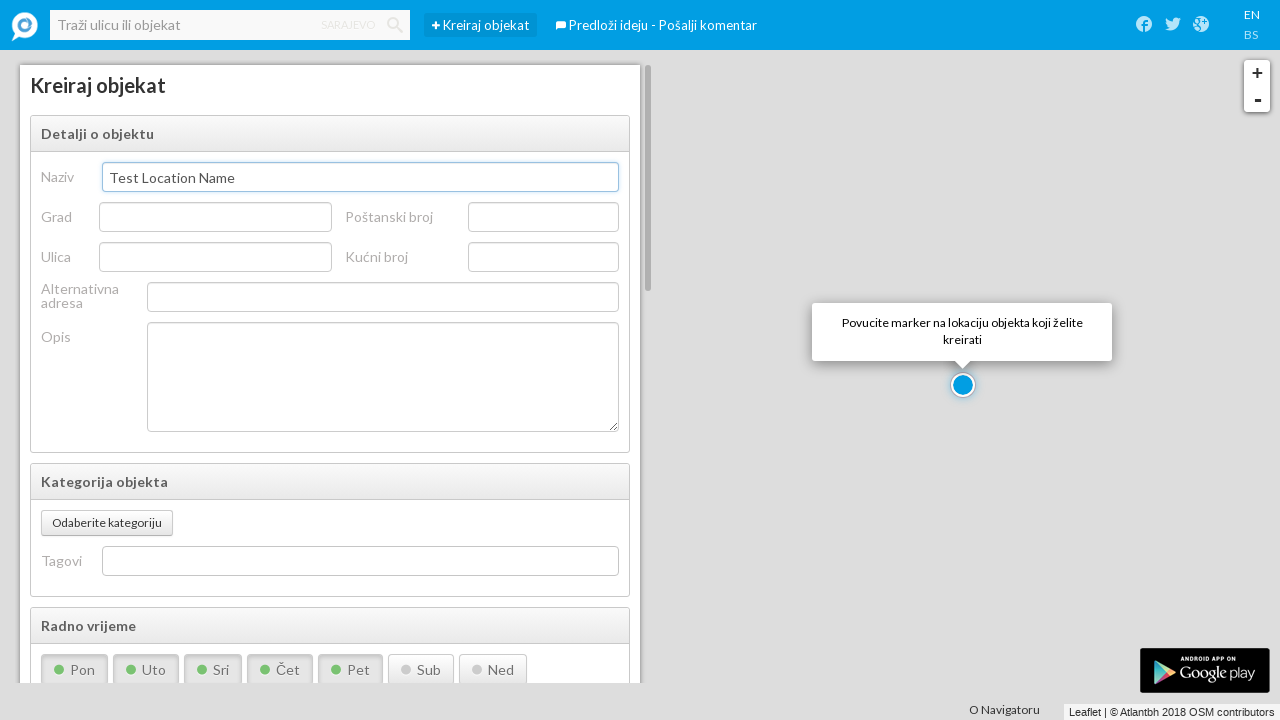

Clicked category selector button at (107, 523) on xpath=//div[contains(@class, 'category-selector-container')]/button
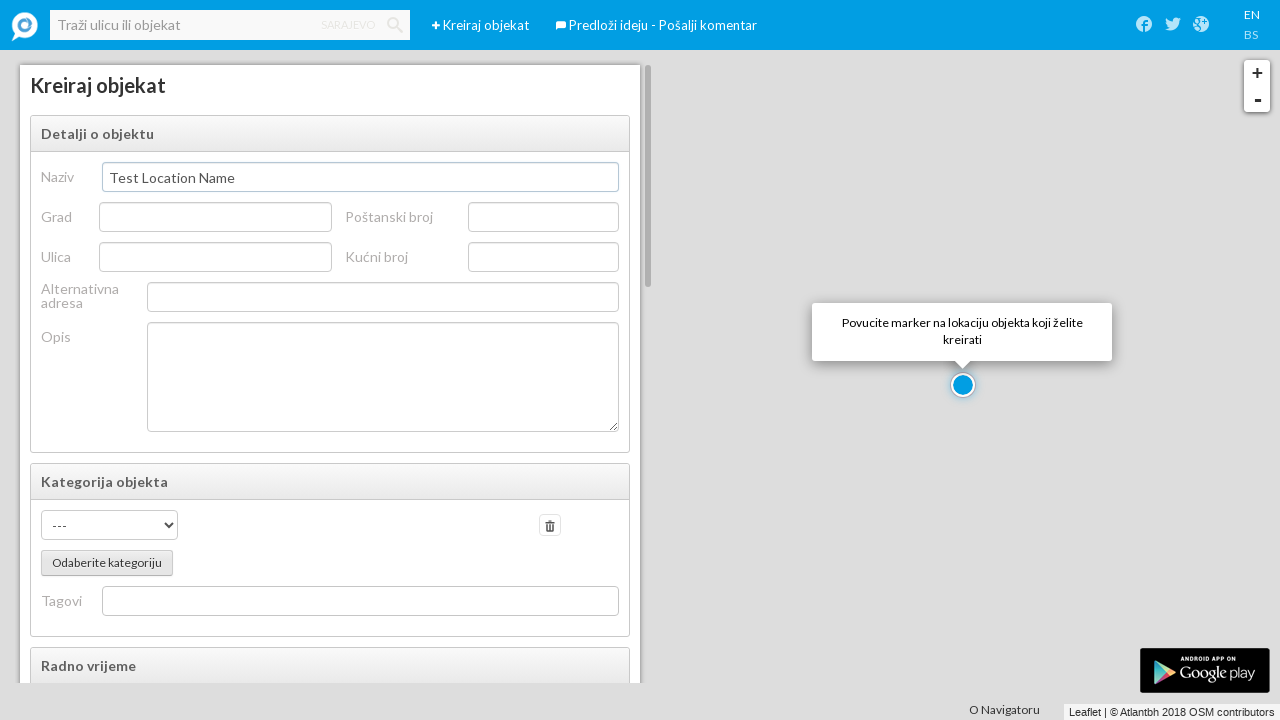

Category dropdown appeared
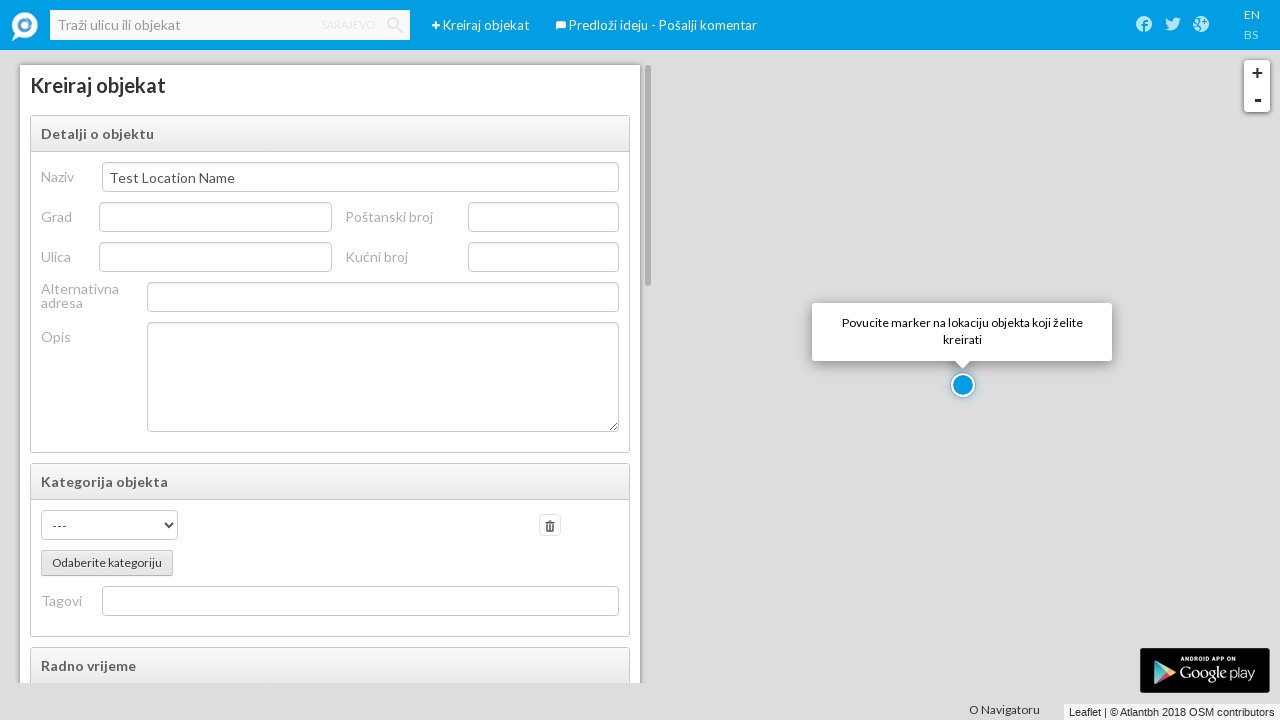

Selected category option with value 8 on //div[contains(@class, 'category-selector-row')]//div[contains(@class, 'span3')]
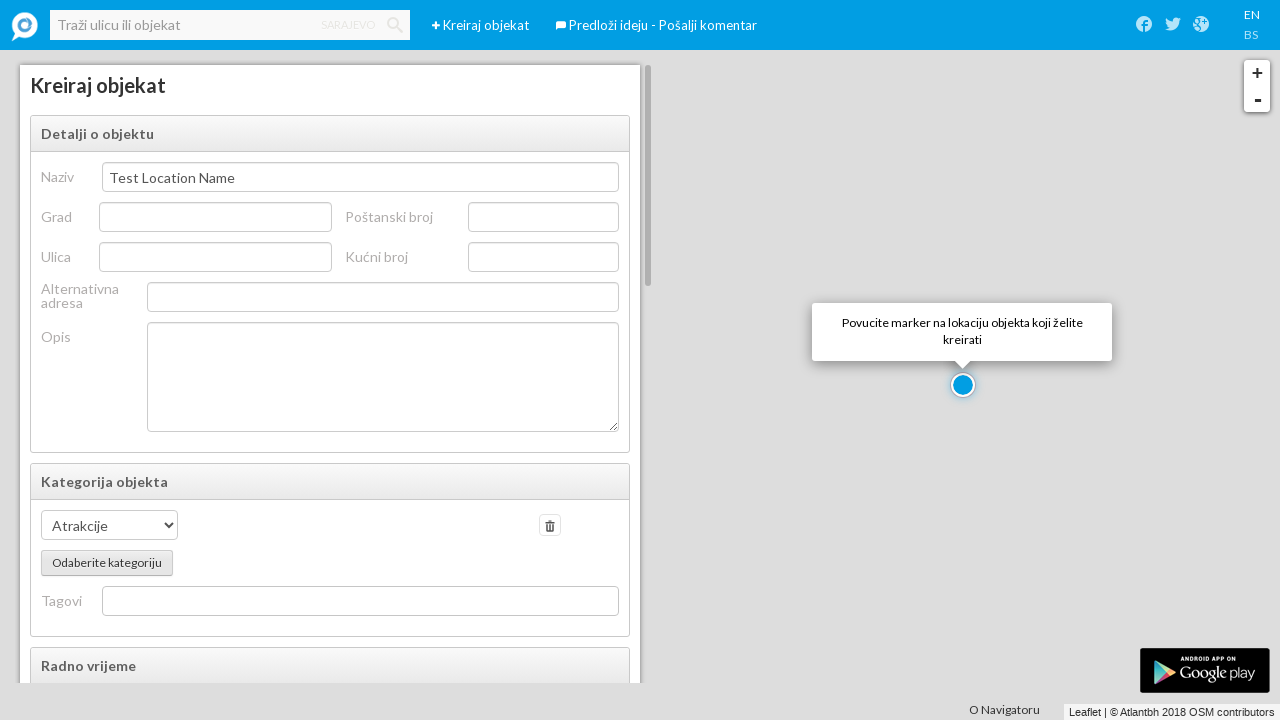

Subcategory dropdown appeared
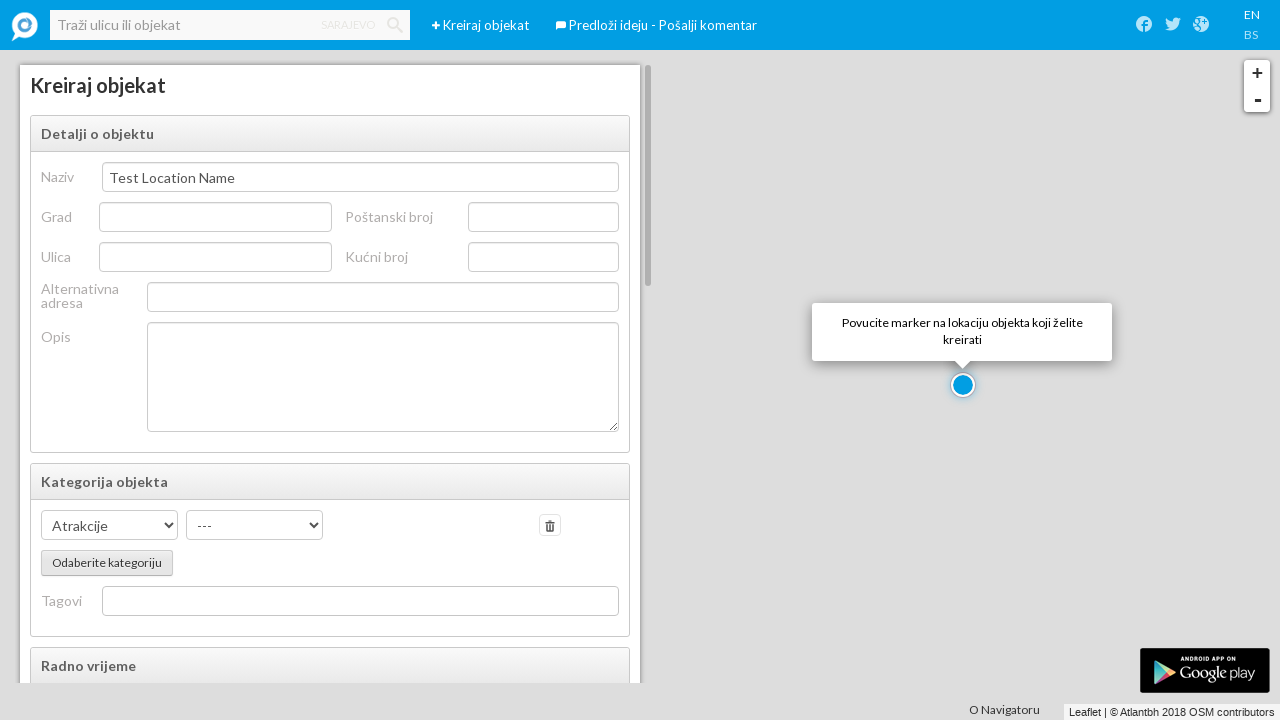

Selected subcategory at index 2 on (//div[contains(@class, 'category-selector-row')]//select)[2]
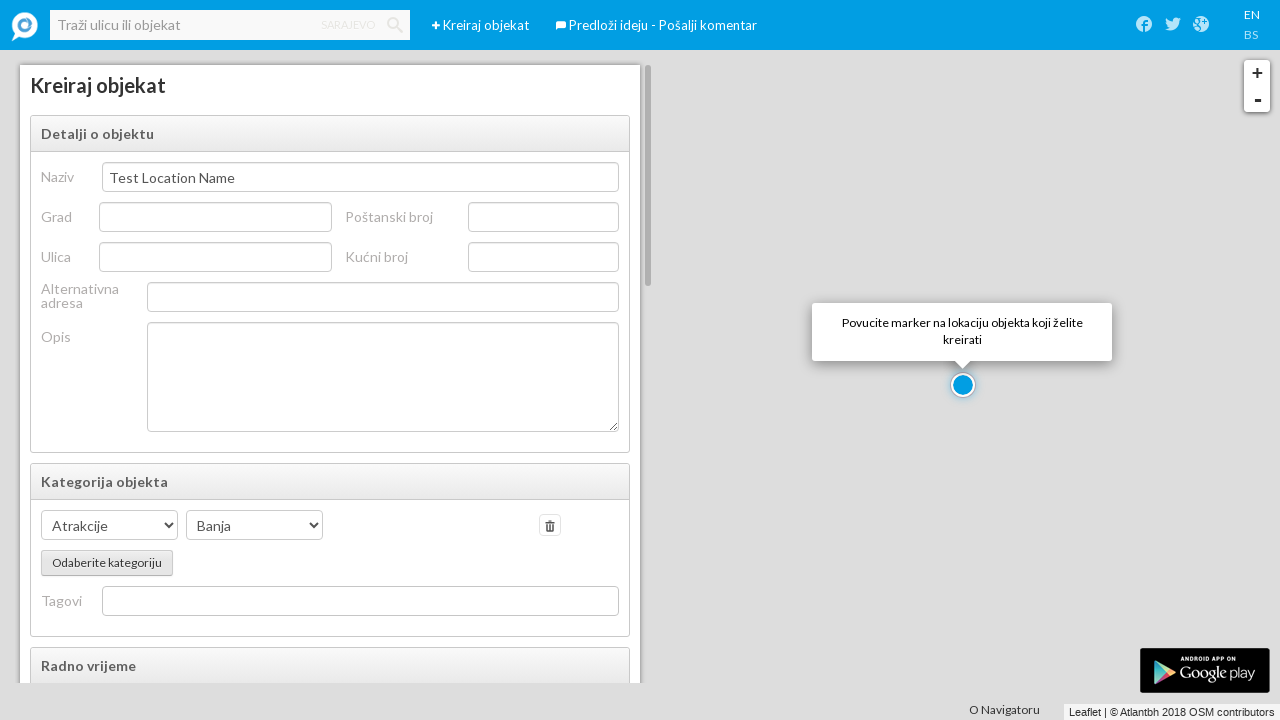

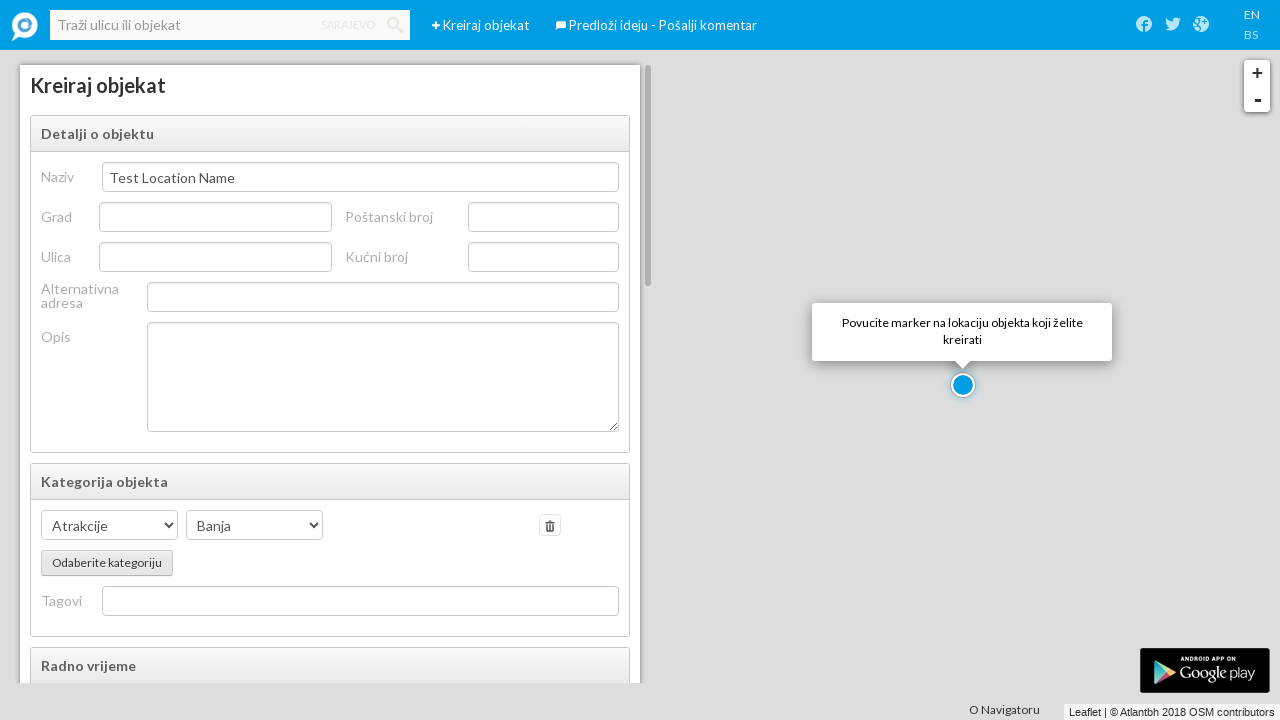